Tests that the toggle all checkbox updates its state when individual items are completed or cleared.

Starting URL: https://demo.playwright.dev/todomvc

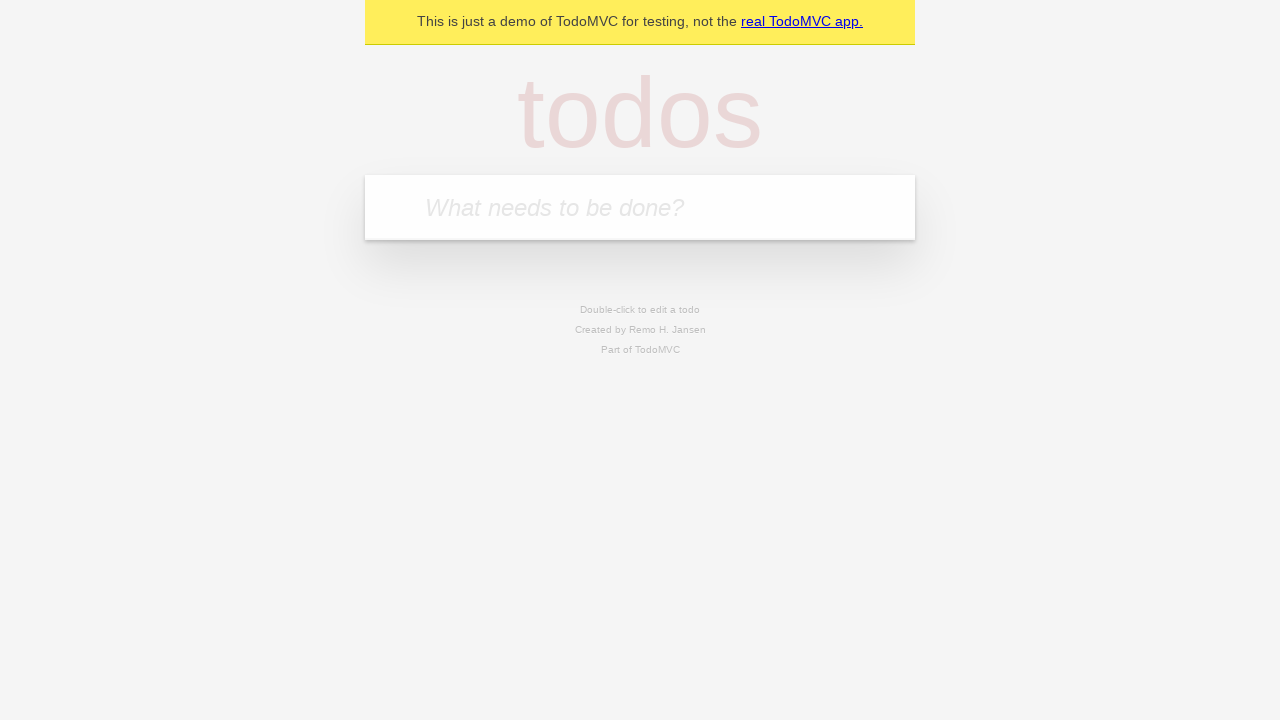

Filled todo input with 'buy some cheese' on internal:attr=[placeholder="What needs to be done?"i]
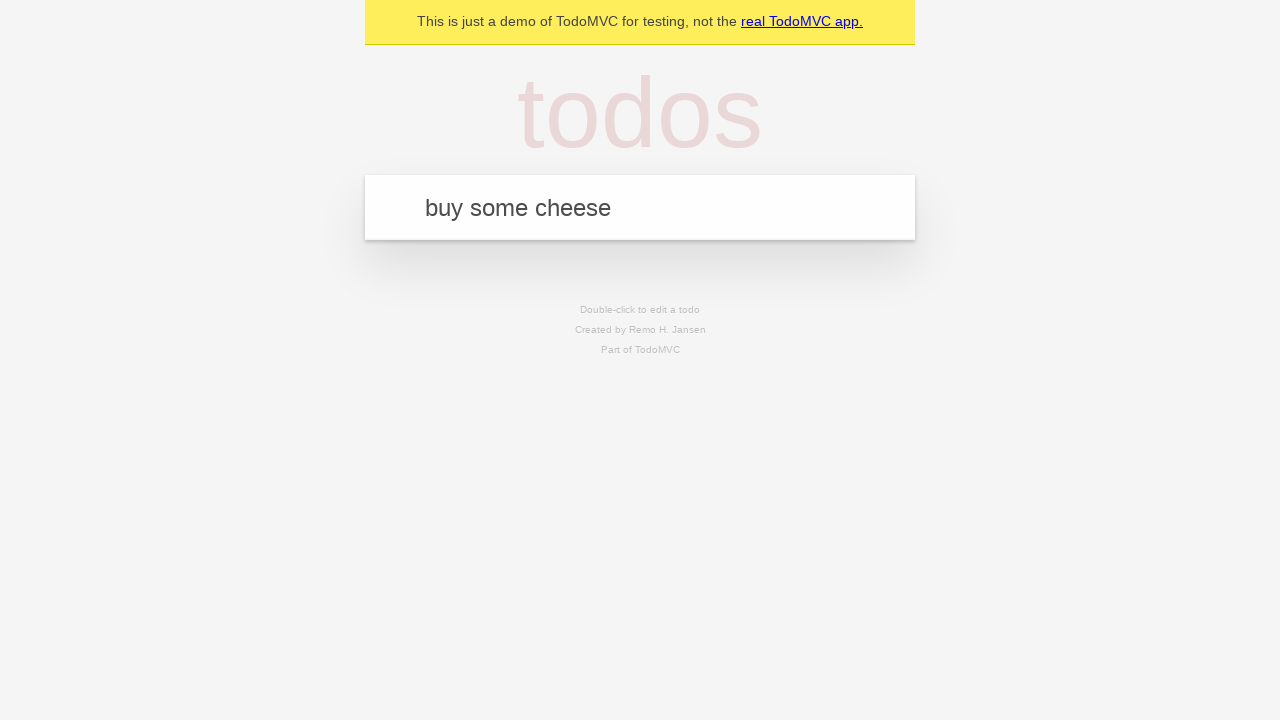

Pressed Enter to add first todo on internal:attr=[placeholder="What needs to be done?"i]
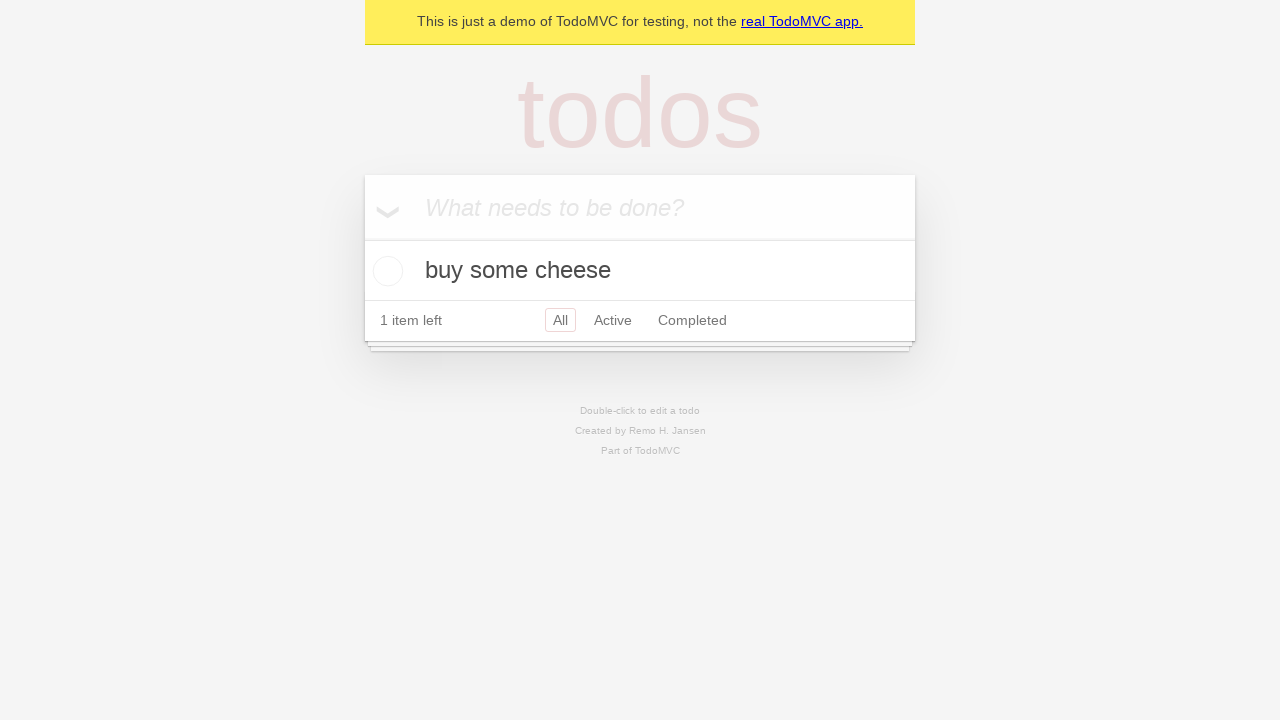

Filled todo input with 'feed the cat' on internal:attr=[placeholder="What needs to be done?"i]
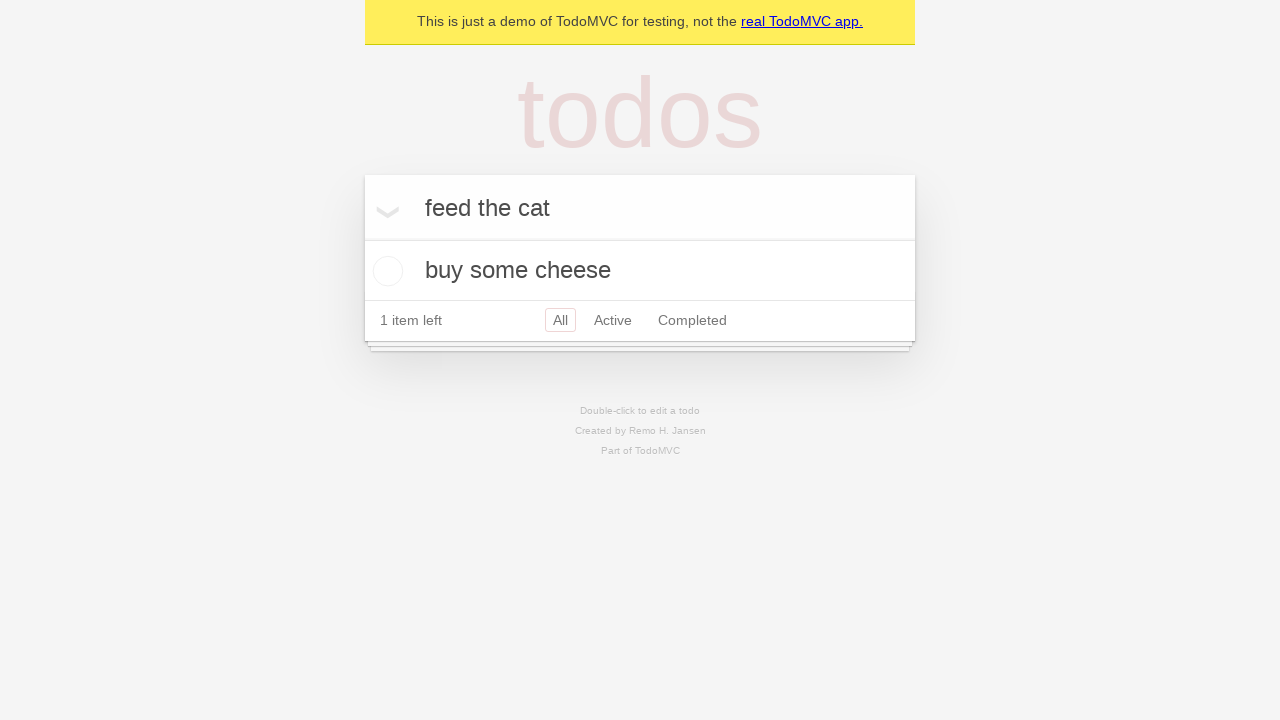

Pressed Enter to add second todo on internal:attr=[placeholder="What needs to be done?"i]
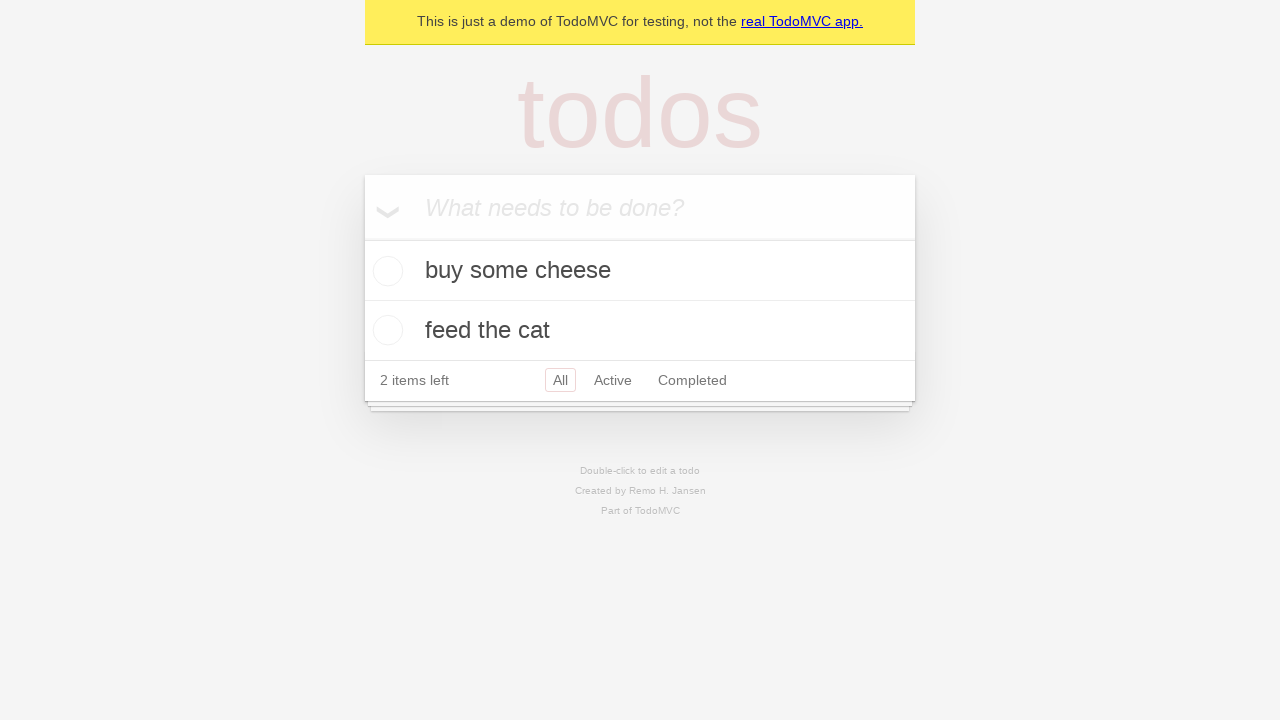

Filled todo input with 'book a doctors appointment' on internal:attr=[placeholder="What needs to be done?"i]
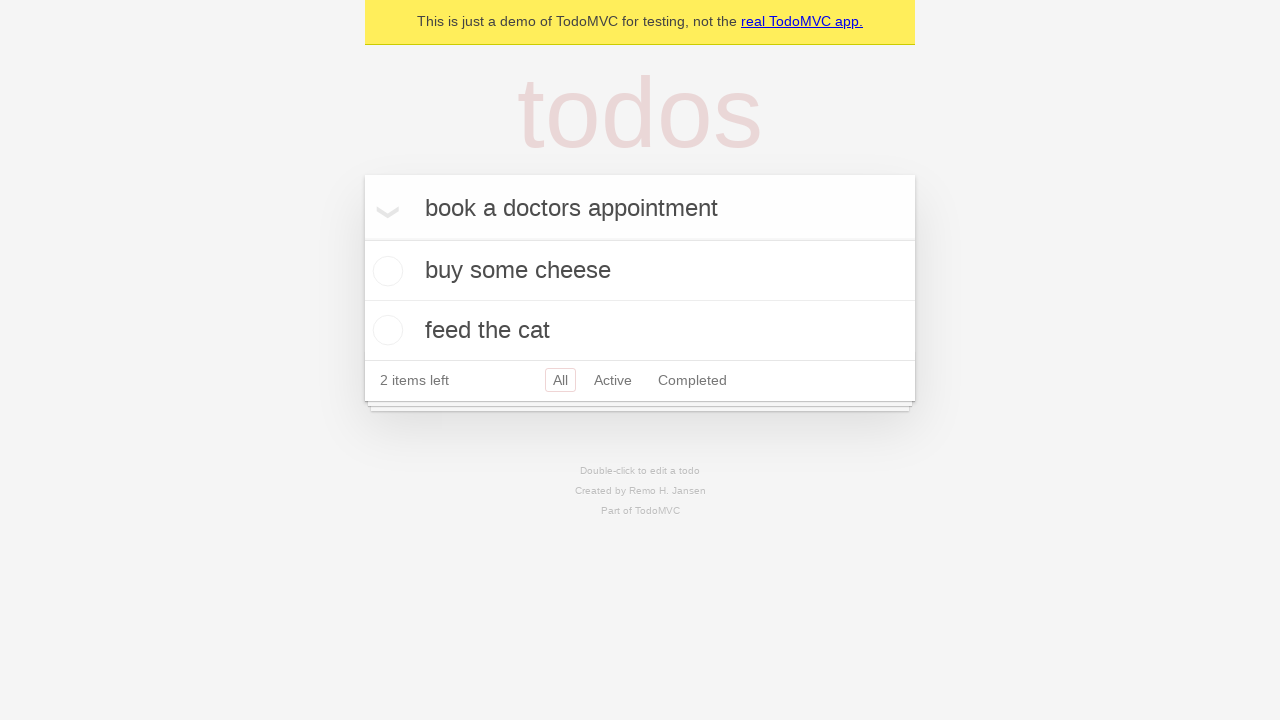

Pressed Enter to add third todo on internal:attr=[placeholder="What needs to be done?"i]
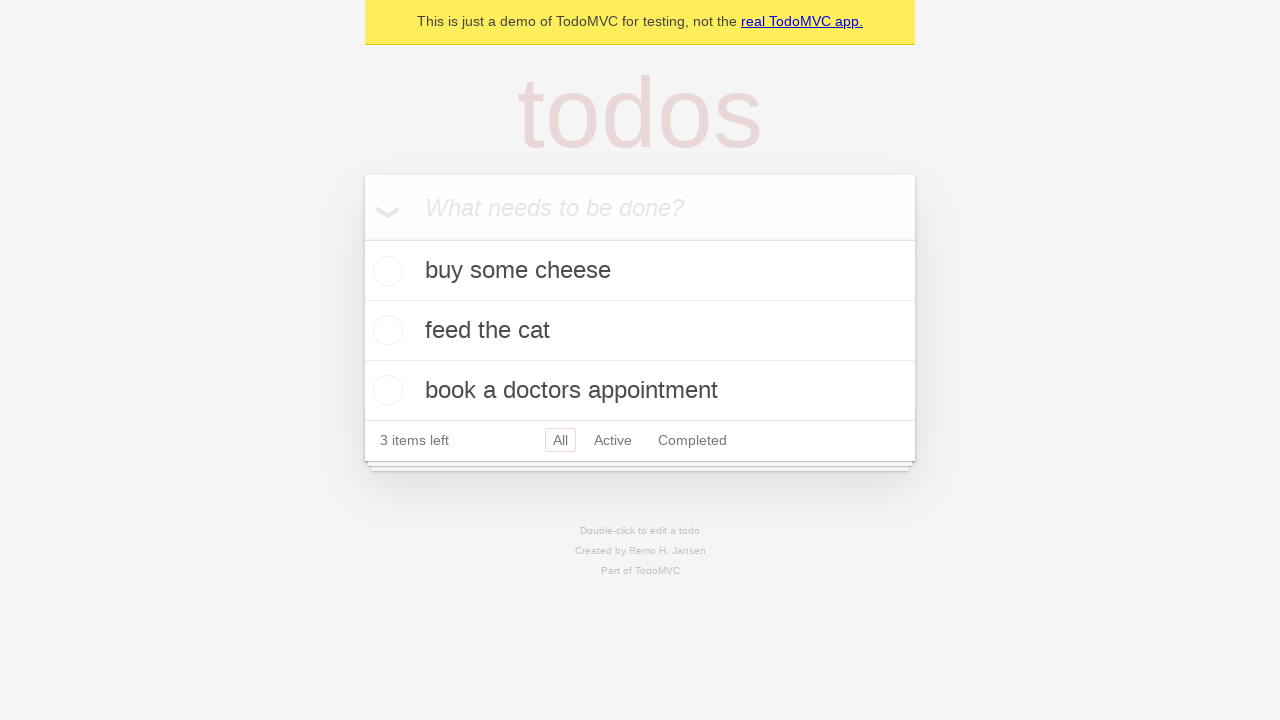

Checked 'Mark all as complete' toggle at (362, 238) on internal:label="Mark all as complete"i
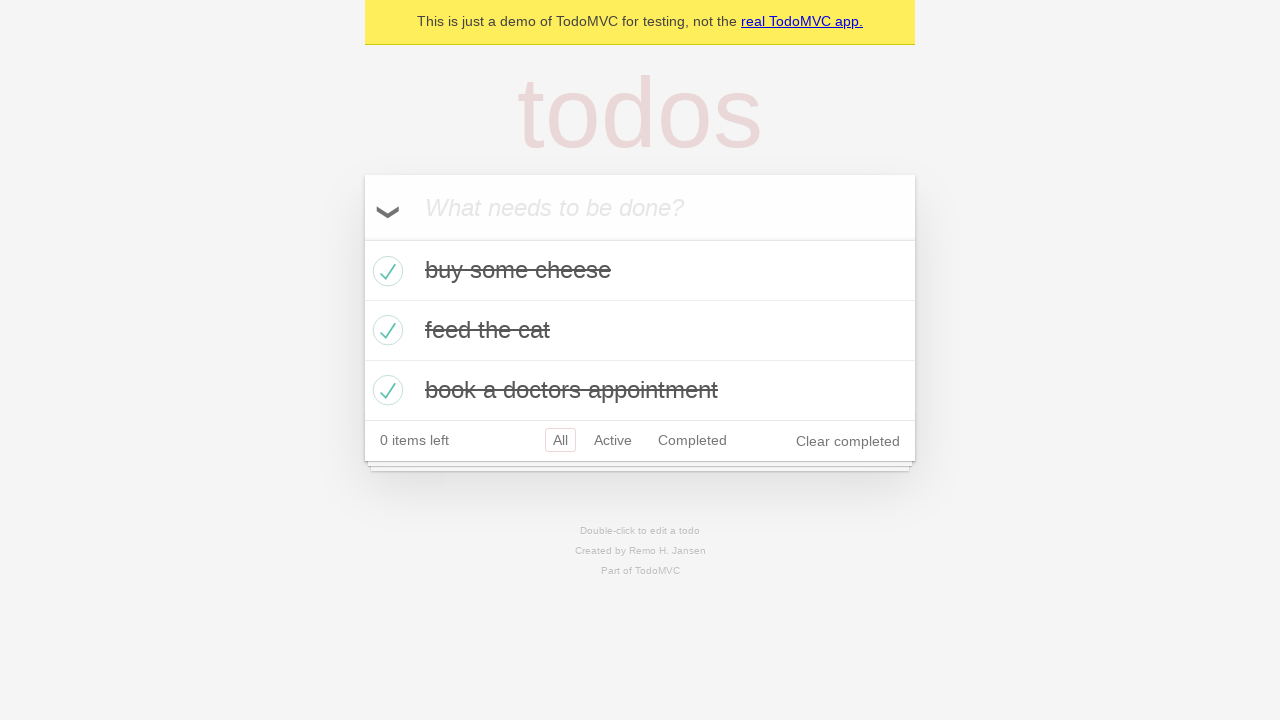

Unchecked the first todo item at (385, 271) on internal:testid=[data-testid="todo-item"s] >> nth=0 >> internal:role=checkbox
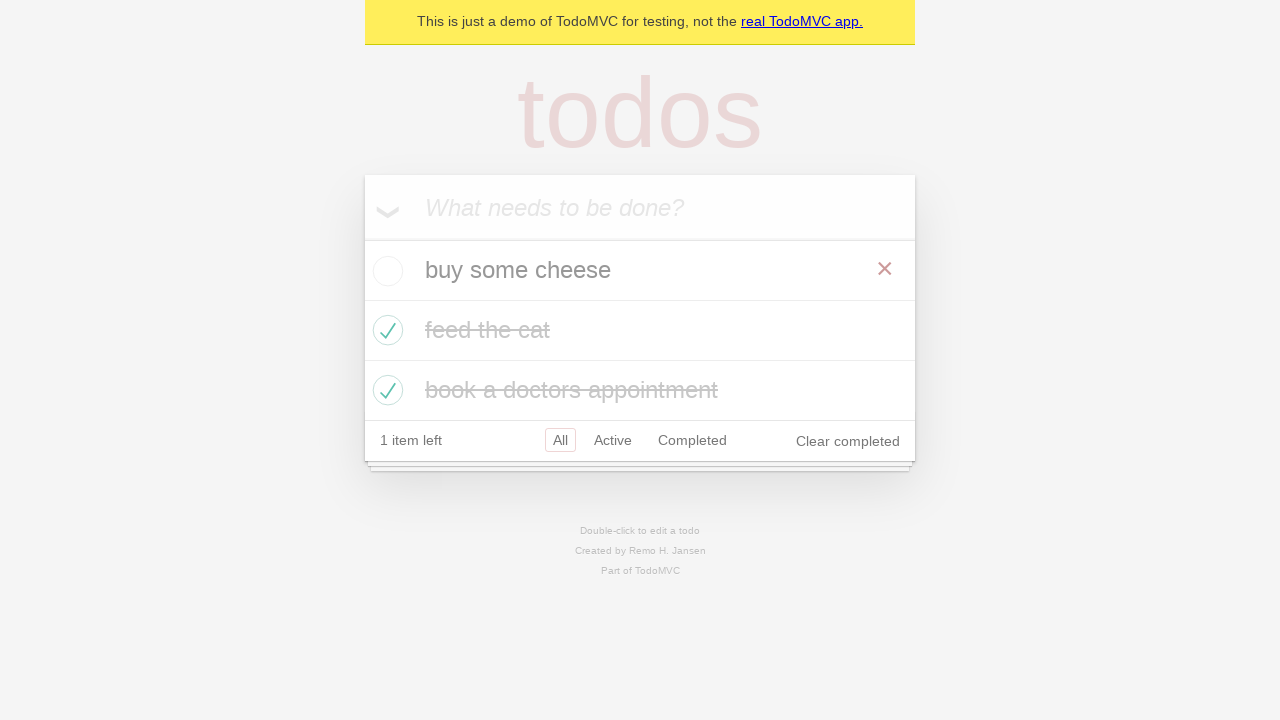

Checked the first todo item again at (385, 271) on internal:testid=[data-testid="todo-item"s] >> nth=0 >> internal:role=checkbox
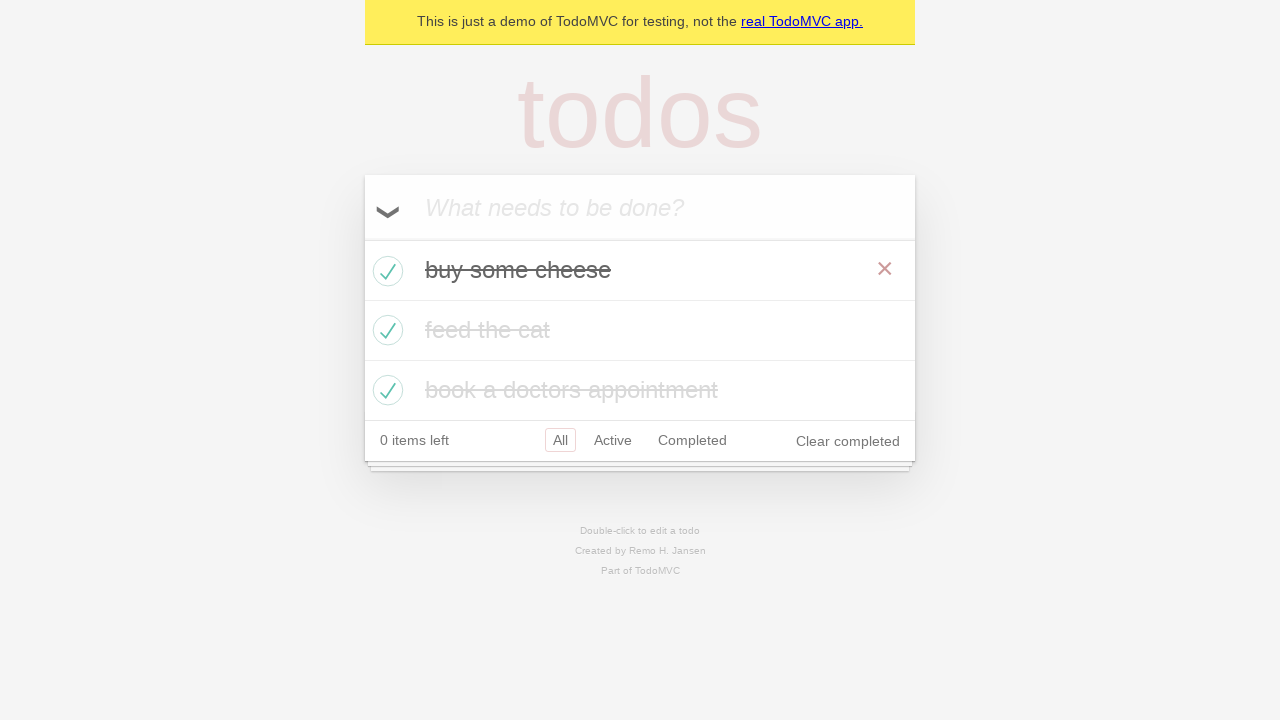

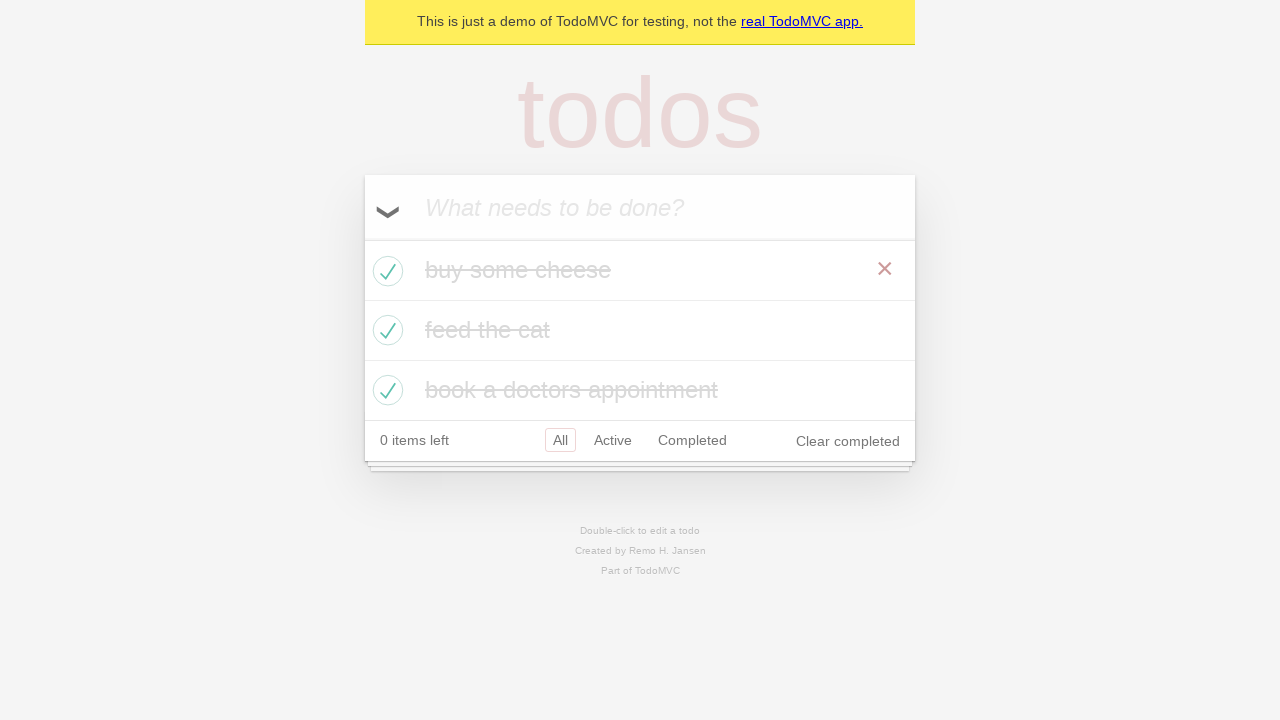